Tests checkbox functionality by checking, unchecking individual checkboxes, checking multiple checkboxes, and checking all checkboxes with assertions

Starting URL: https://rahulshettyacademy.com/AutomationPractice/

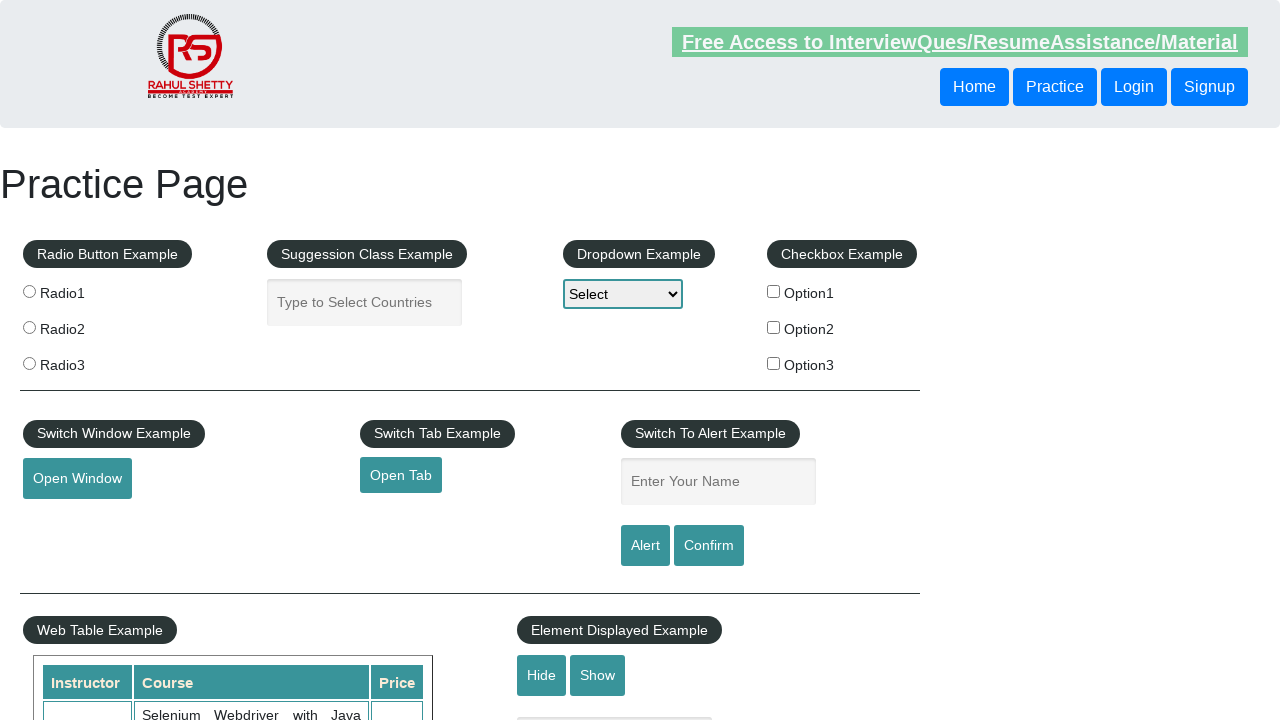

Checked first checkbox (checkBoxOption1) at (774, 291) on #checkBoxOption1
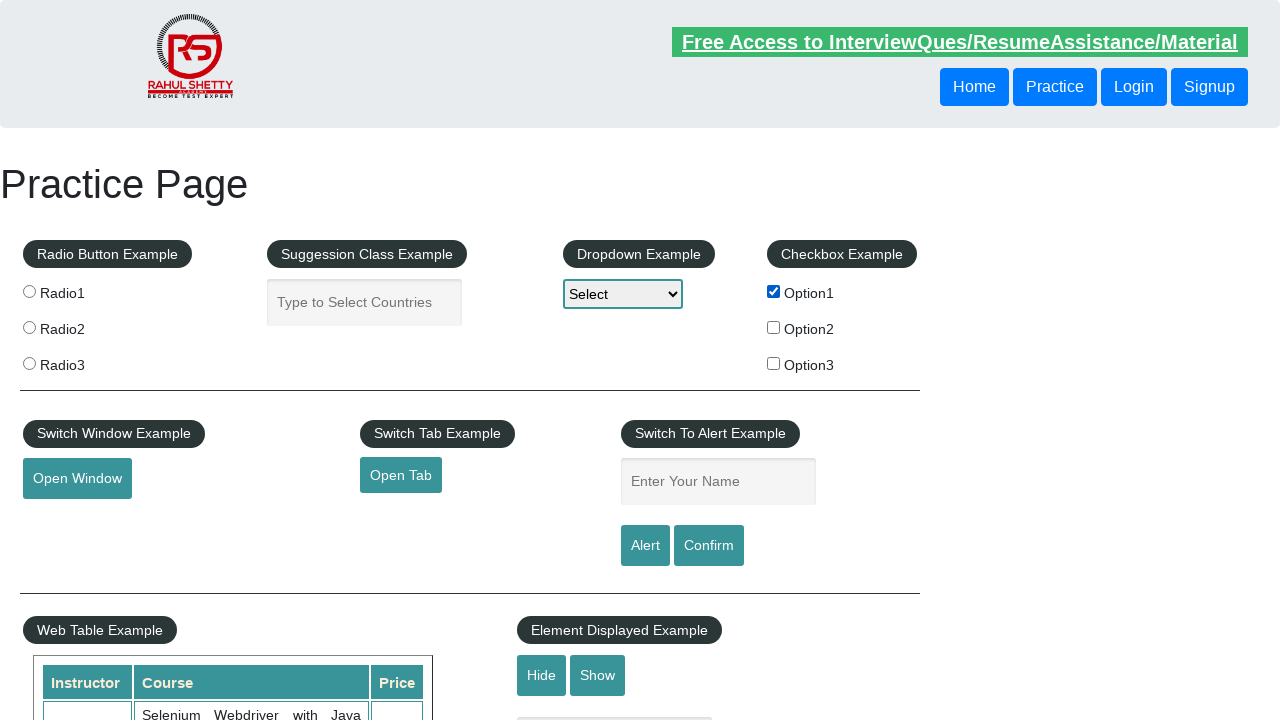

Verified that first checkbox is checked
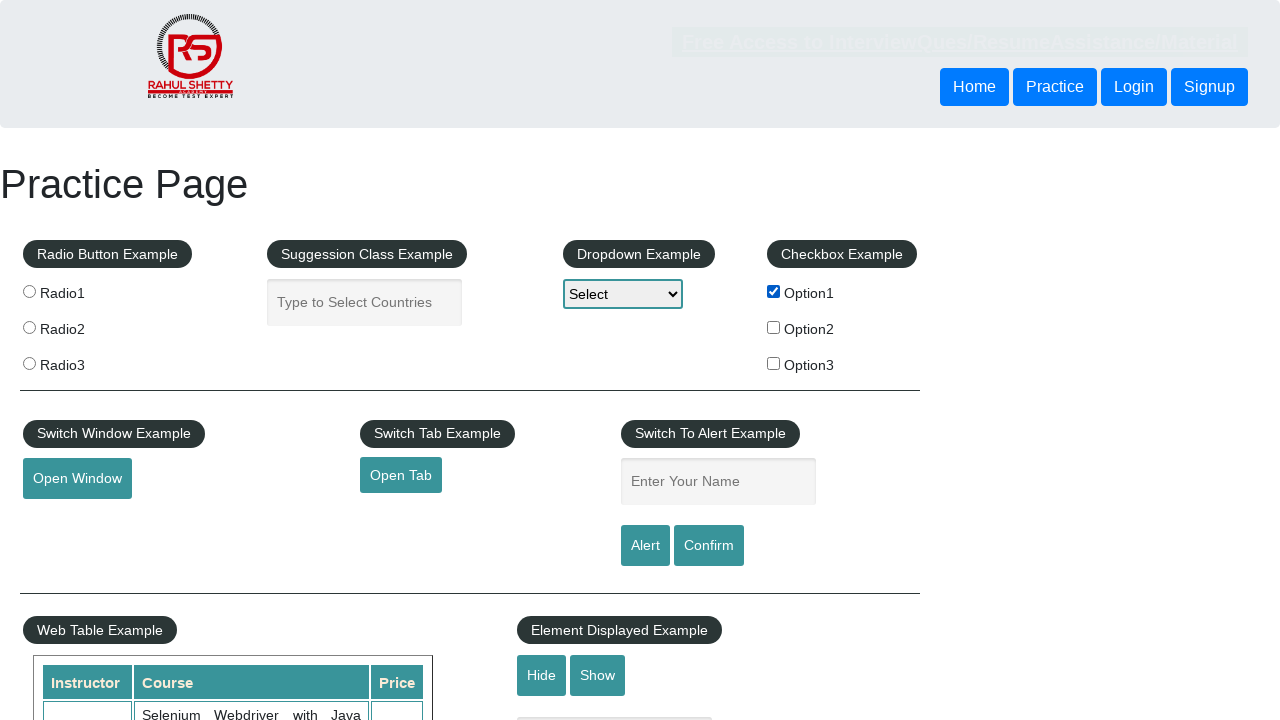

Checked second checkbox (checkBoxOption2) at (774, 327) on #checkBoxOption2
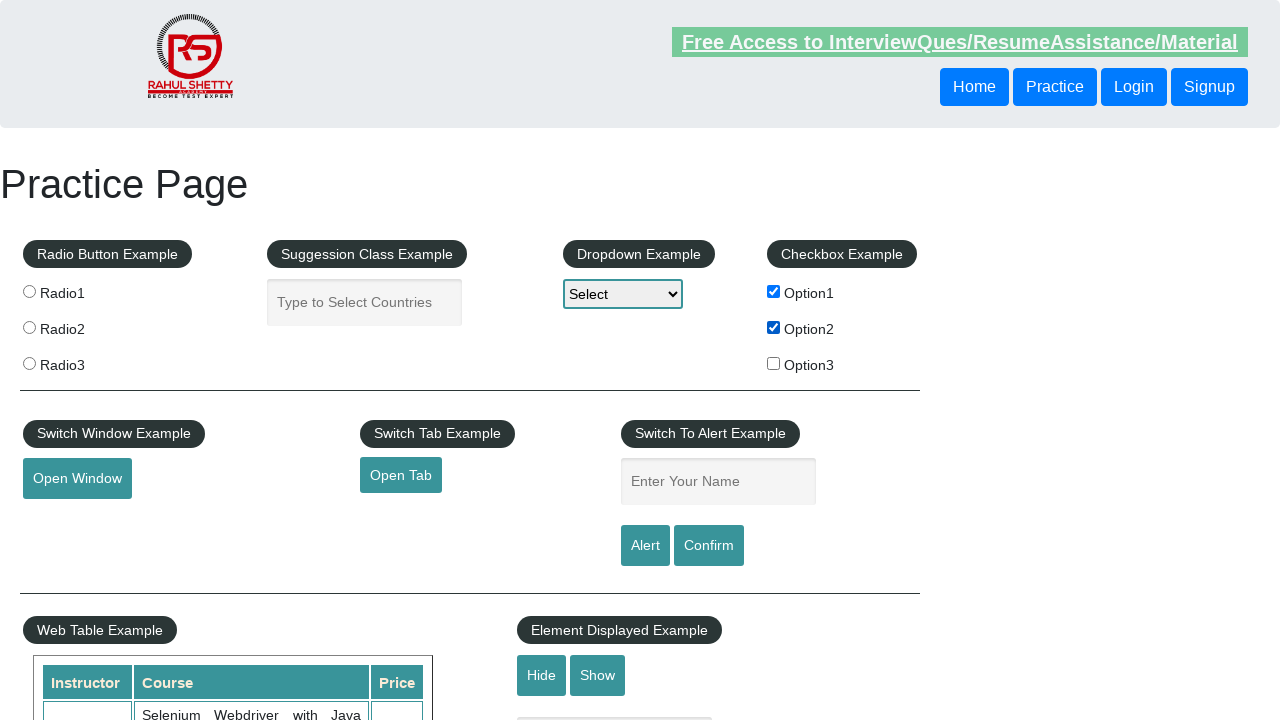

Unchecked first checkbox (checkBoxOption1) at (774, 291) on #checkBoxOption1
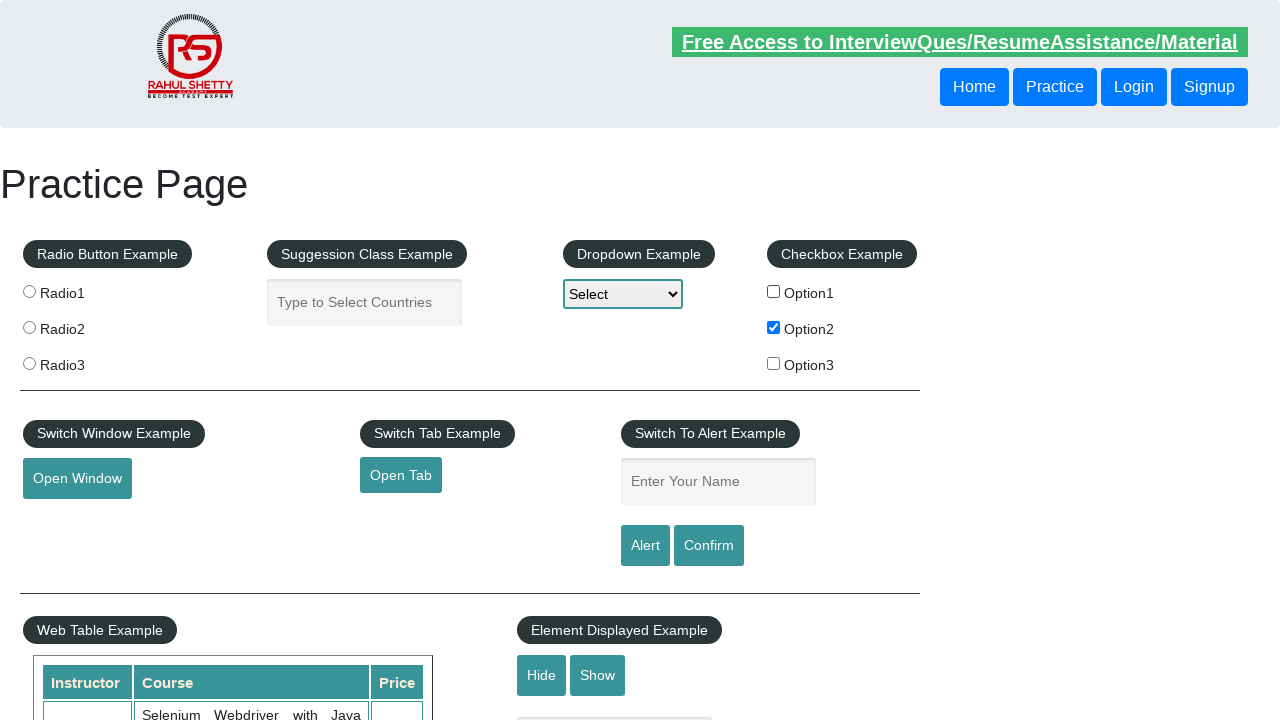

Verified that first checkbox is unchecked
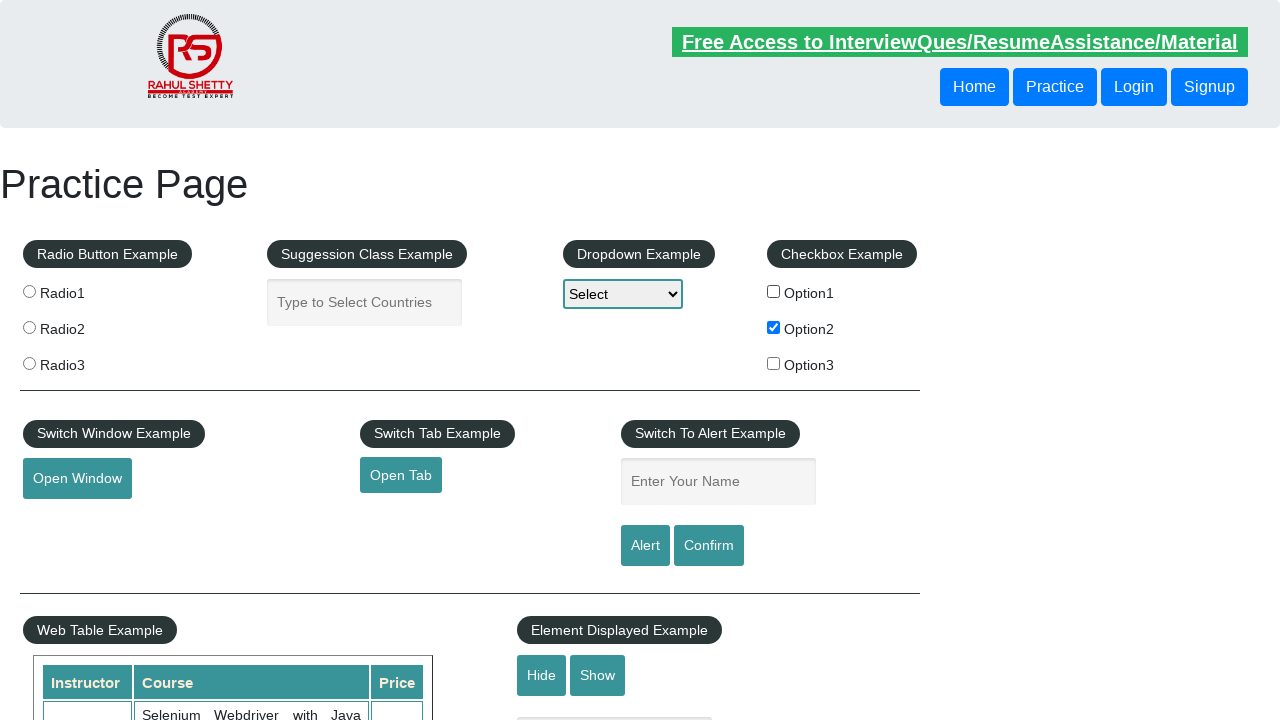

Unchecked second checkbox (checkBoxOption2) at (774, 327) on #checkBoxOption2
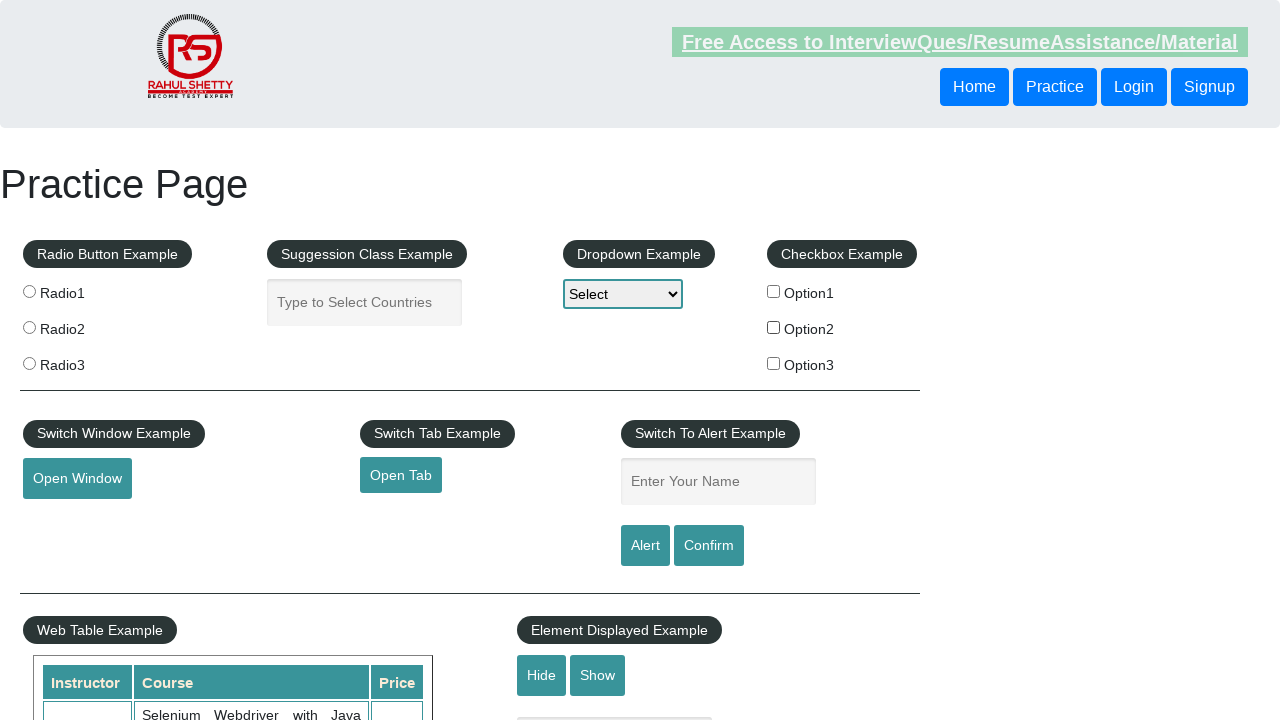

Checked checkbox with value 'option1' at (774, 291) on input[type='checkbox'][value='option1']
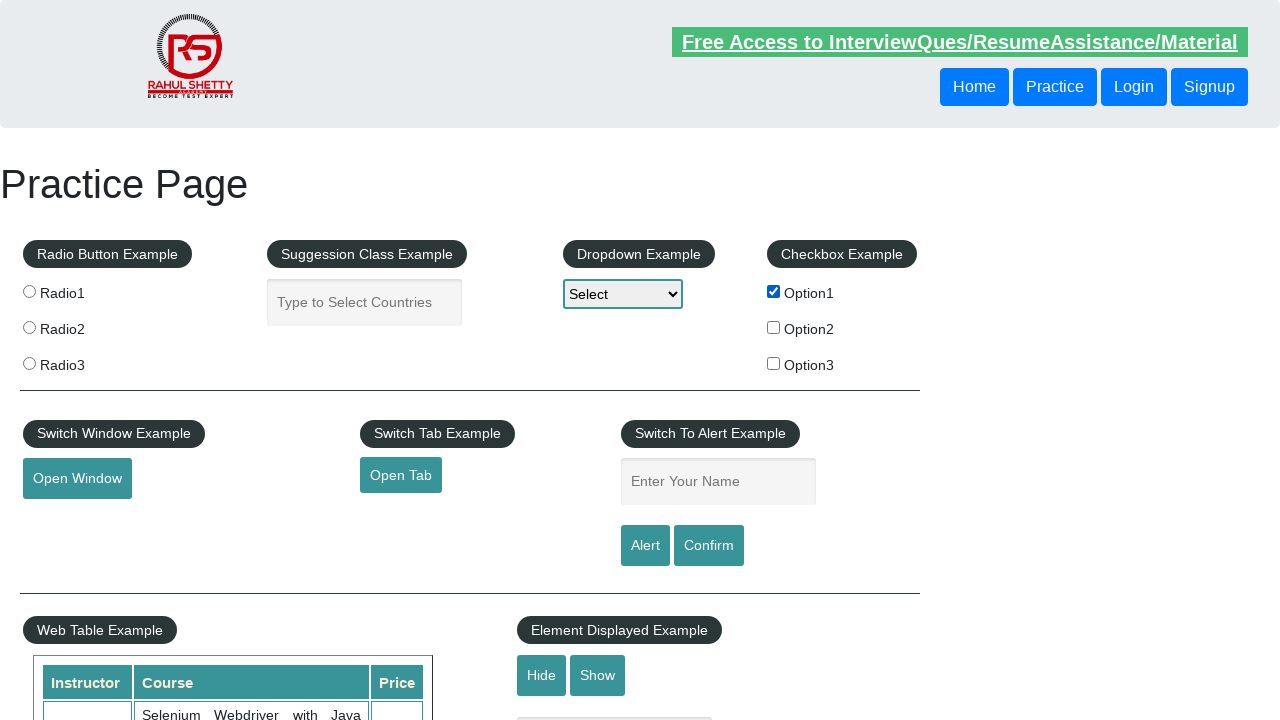

Checked checkbox with value 'option3' at (774, 363) on input[type='checkbox'][value='option3']
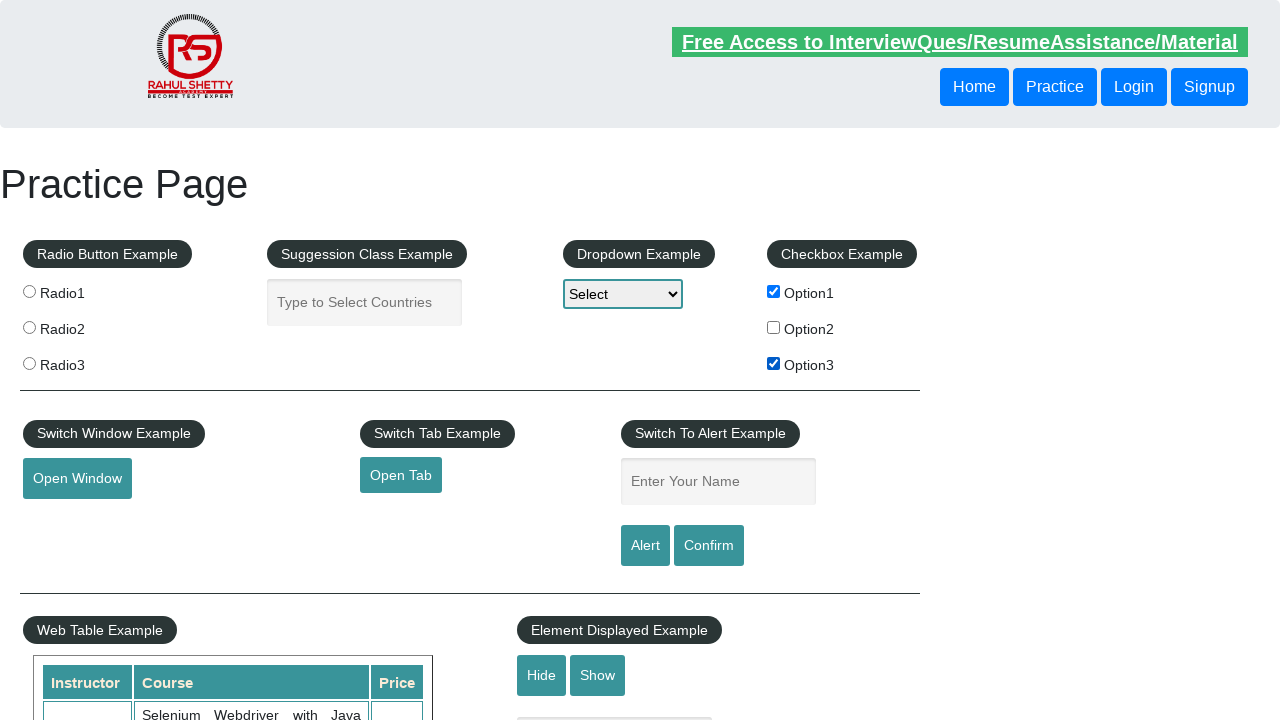

Unchecked checkbox with value 'option1' at (774, 291) on input[type='checkbox'][value='option1']
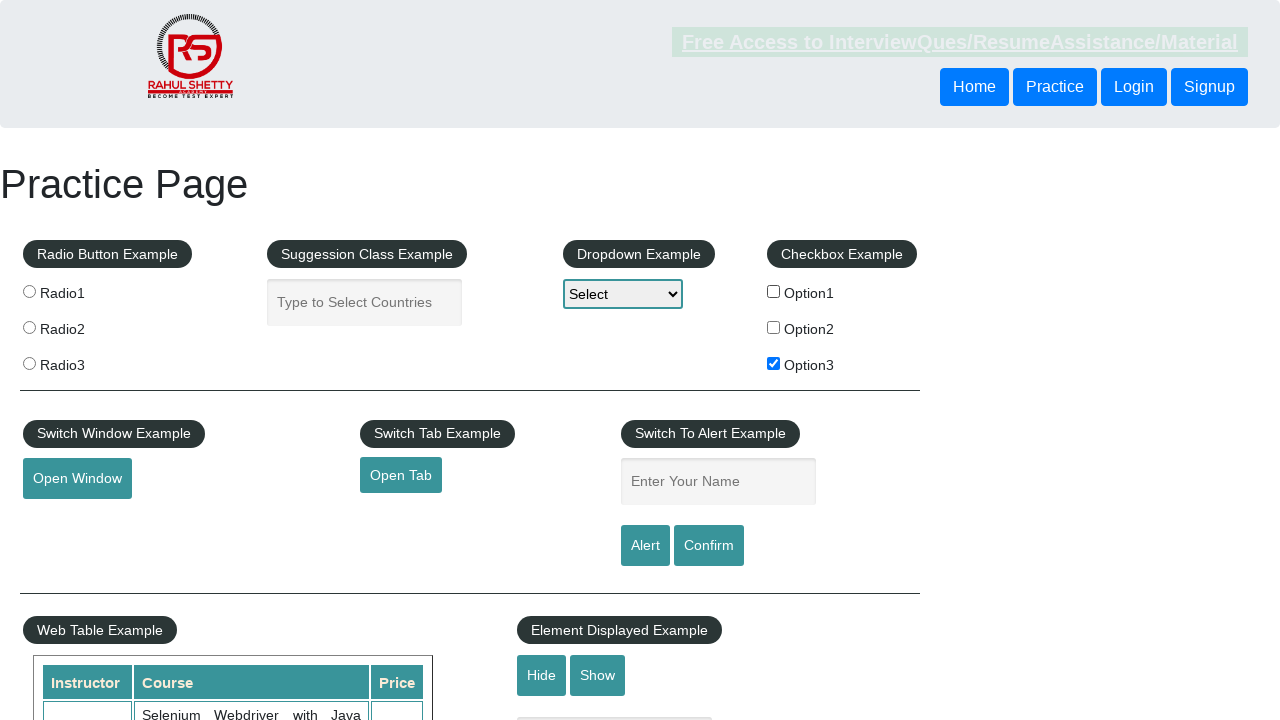

Unchecked checkbox with value 'option3' at (774, 363) on input[type='checkbox'][value='option3']
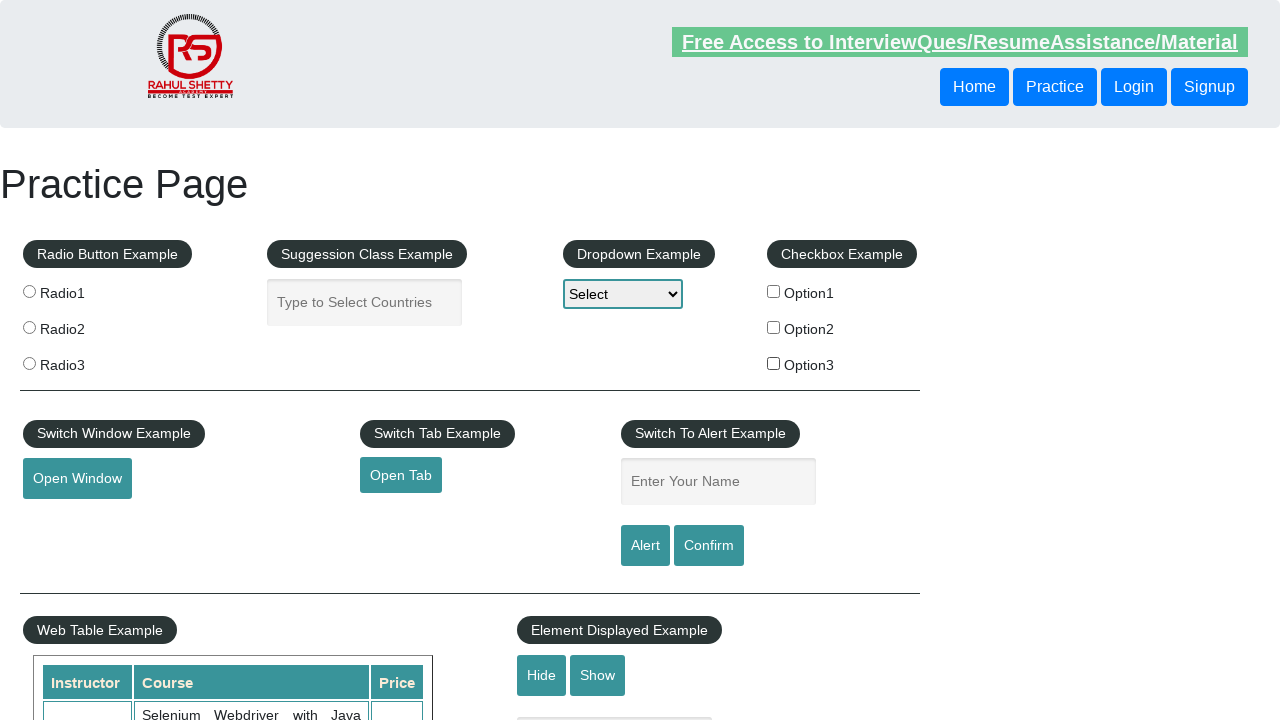

Checked all checkboxes on the page at (774, 291) on input[type='checkbox'] >> nth=0
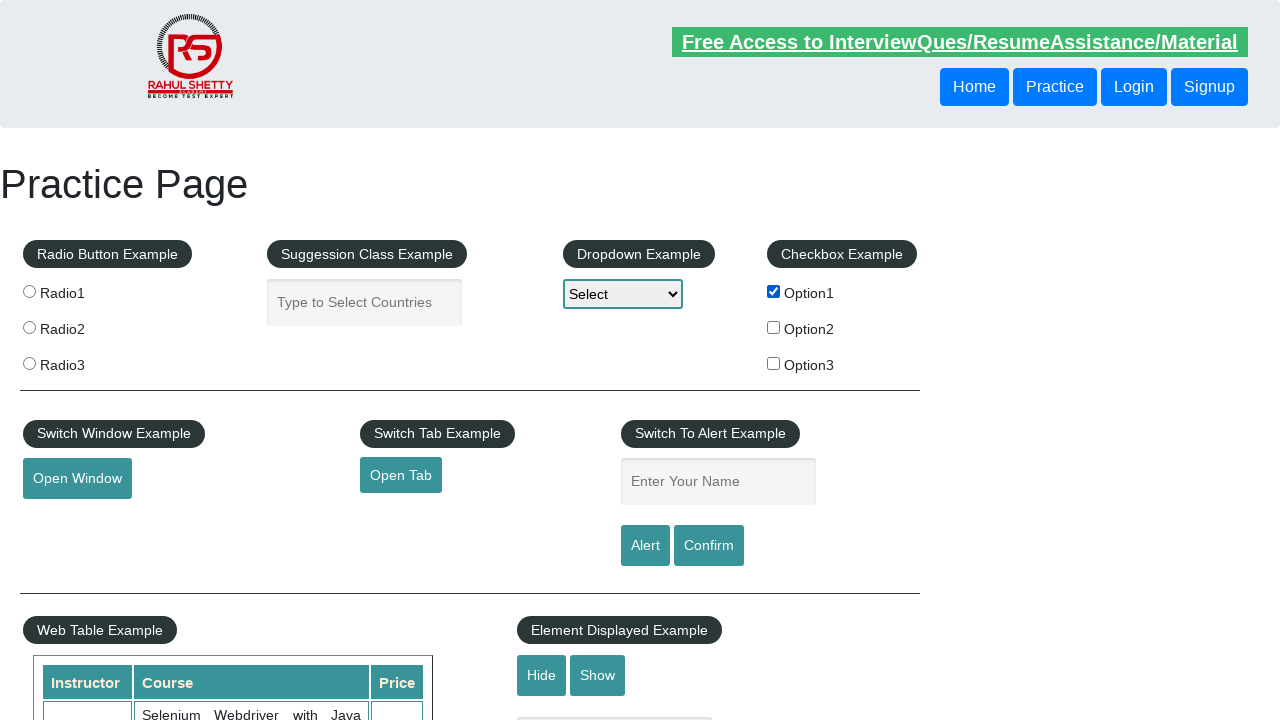

Checked all checkboxes on the page at (774, 327) on input[type='checkbox'] >> nth=1
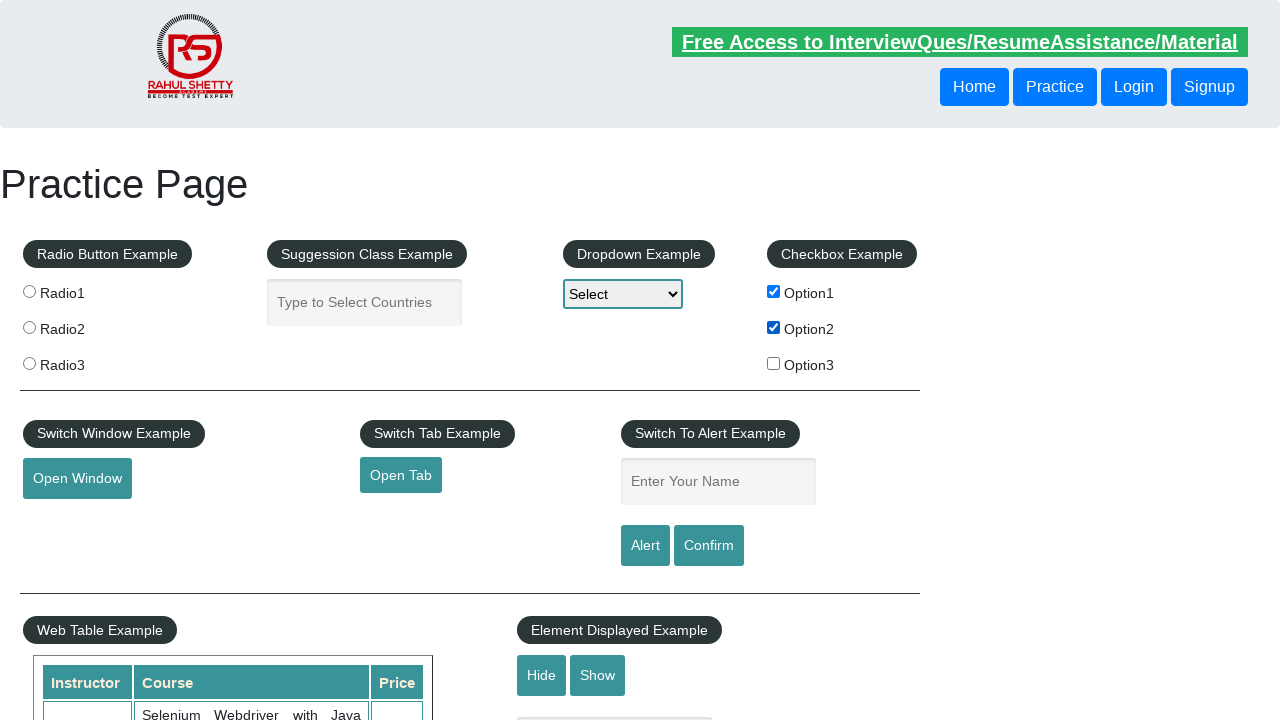

Checked all checkboxes on the page at (774, 363) on input[type='checkbox'] >> nth=2
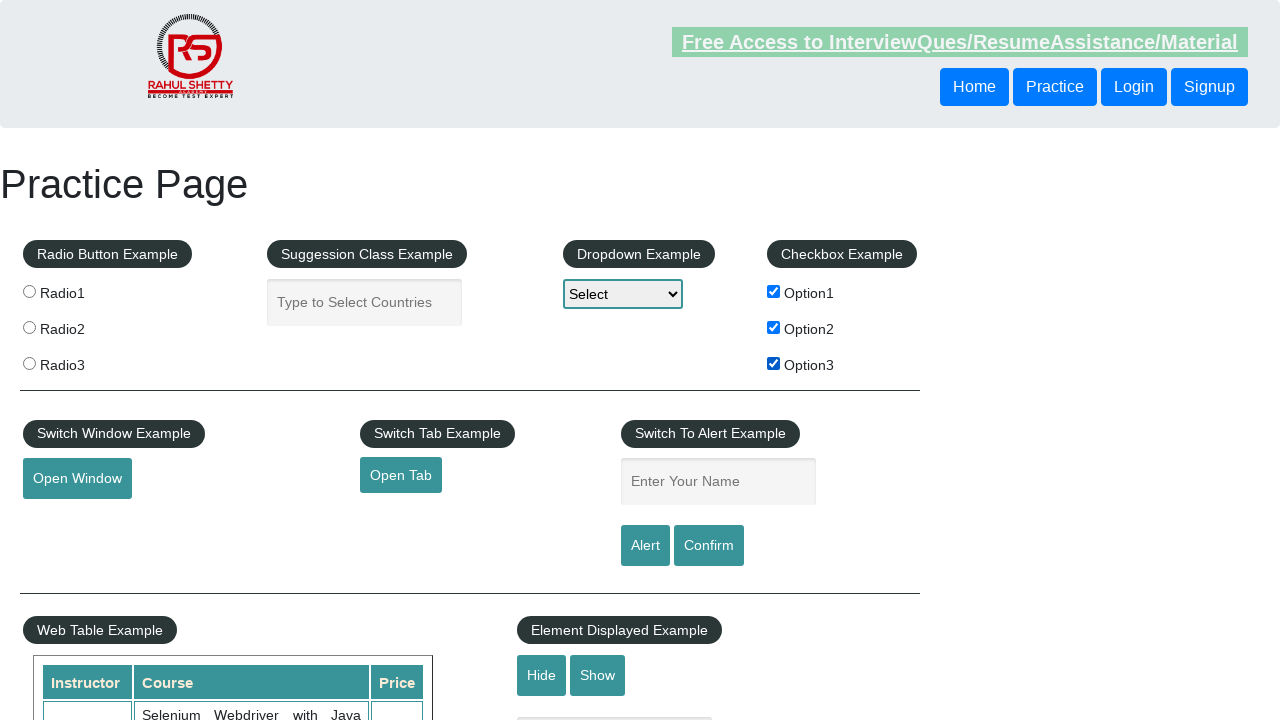

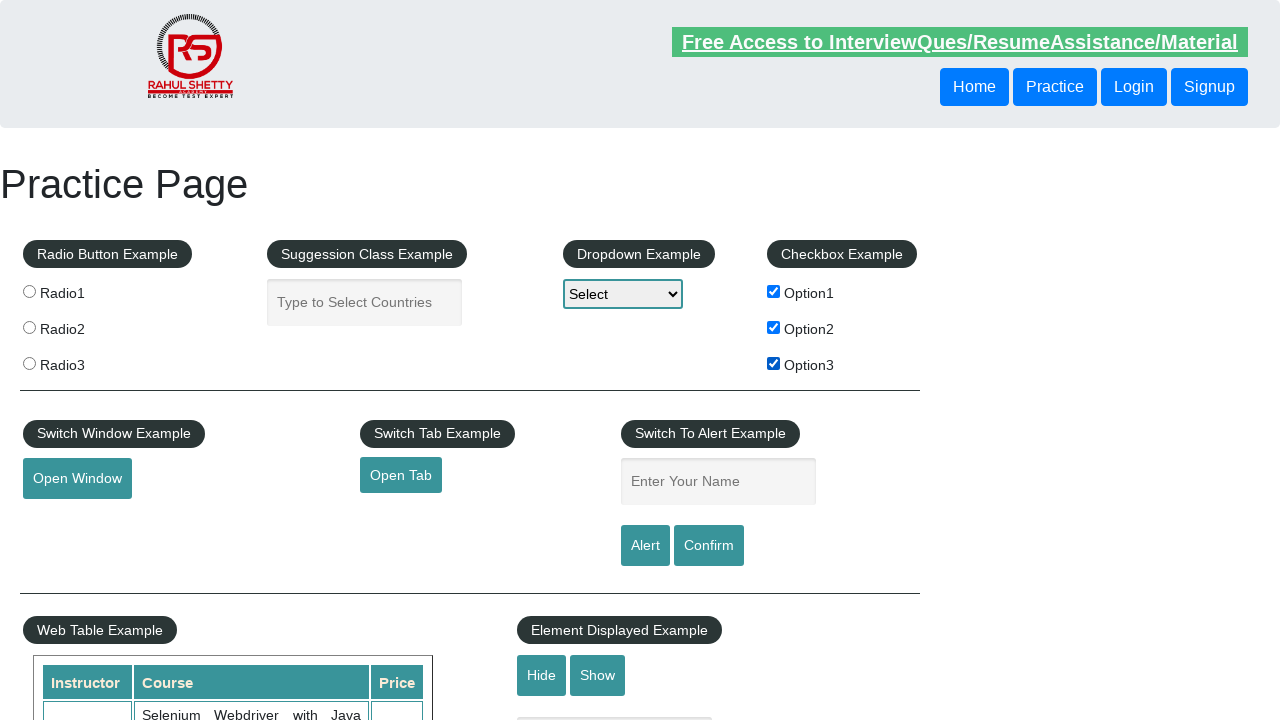